Tests Microsoft search functionality by searching for "Frank Zhang"

Starting URL: http://www.microsoft.com

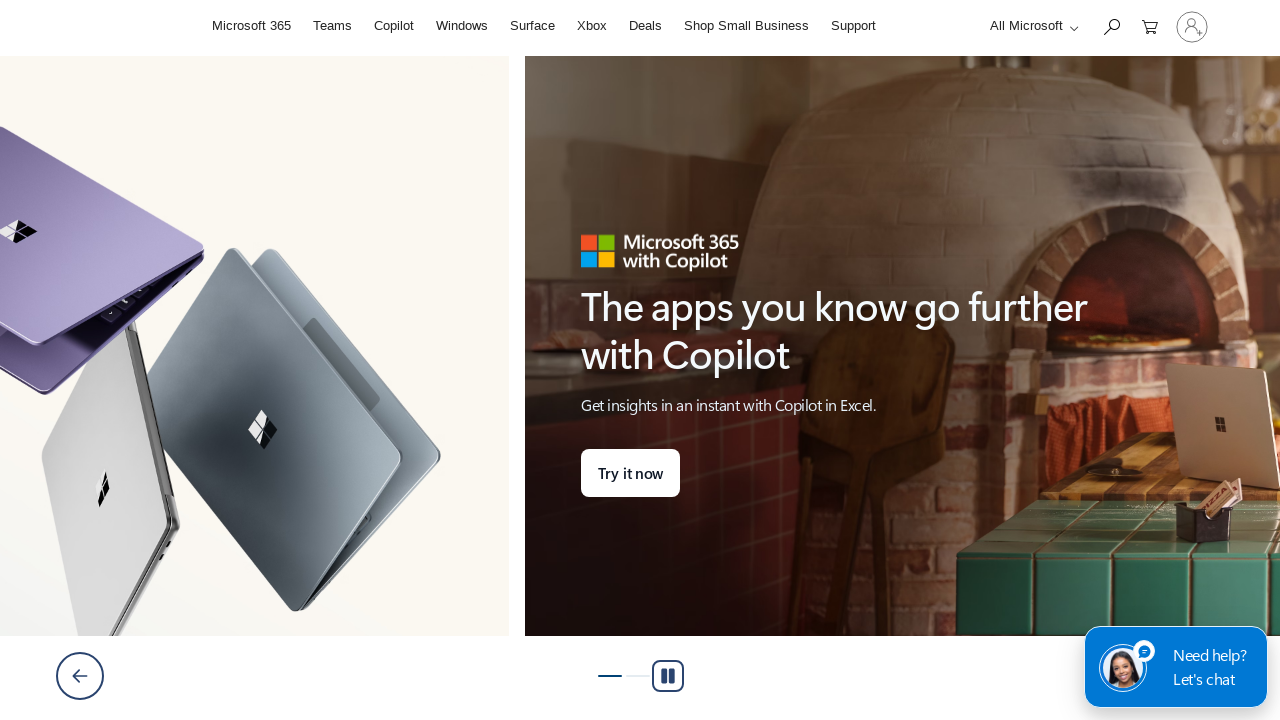

Clicked search icon to expand searchbox at (1111, 26) on #search
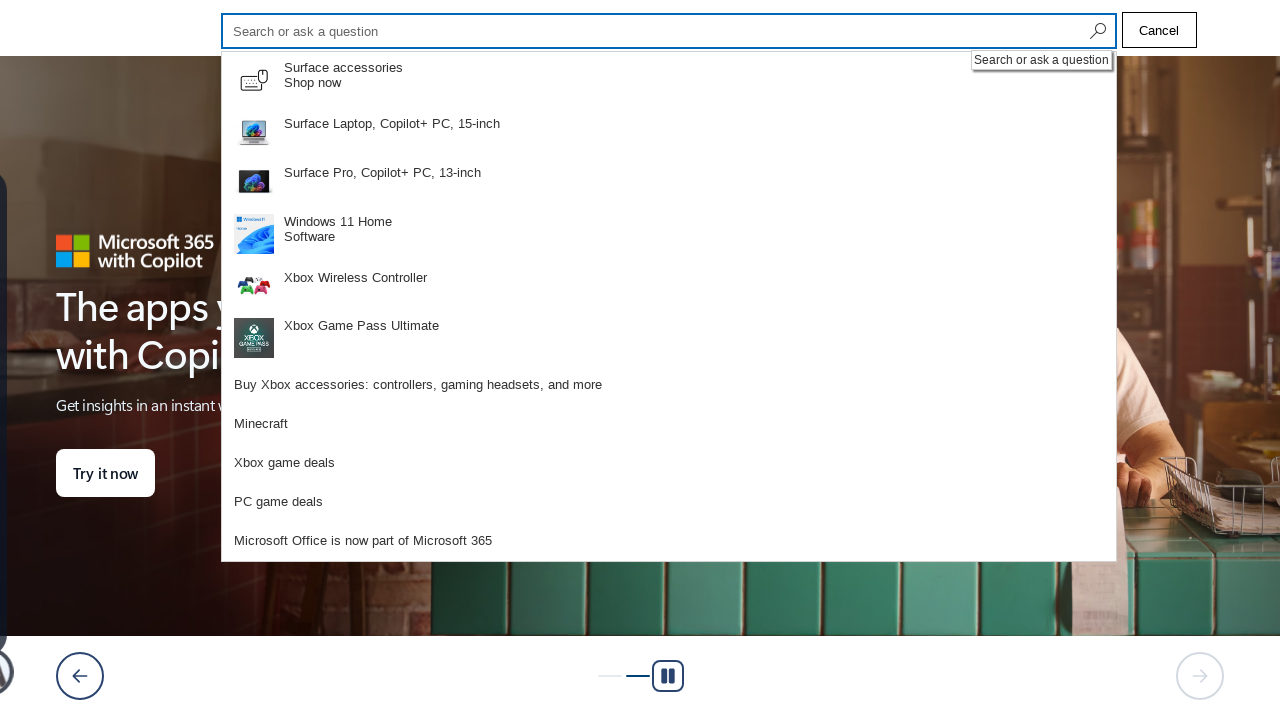

Filled search field with 'Frank Zhang' on #cli_shellHeaderSearchInput
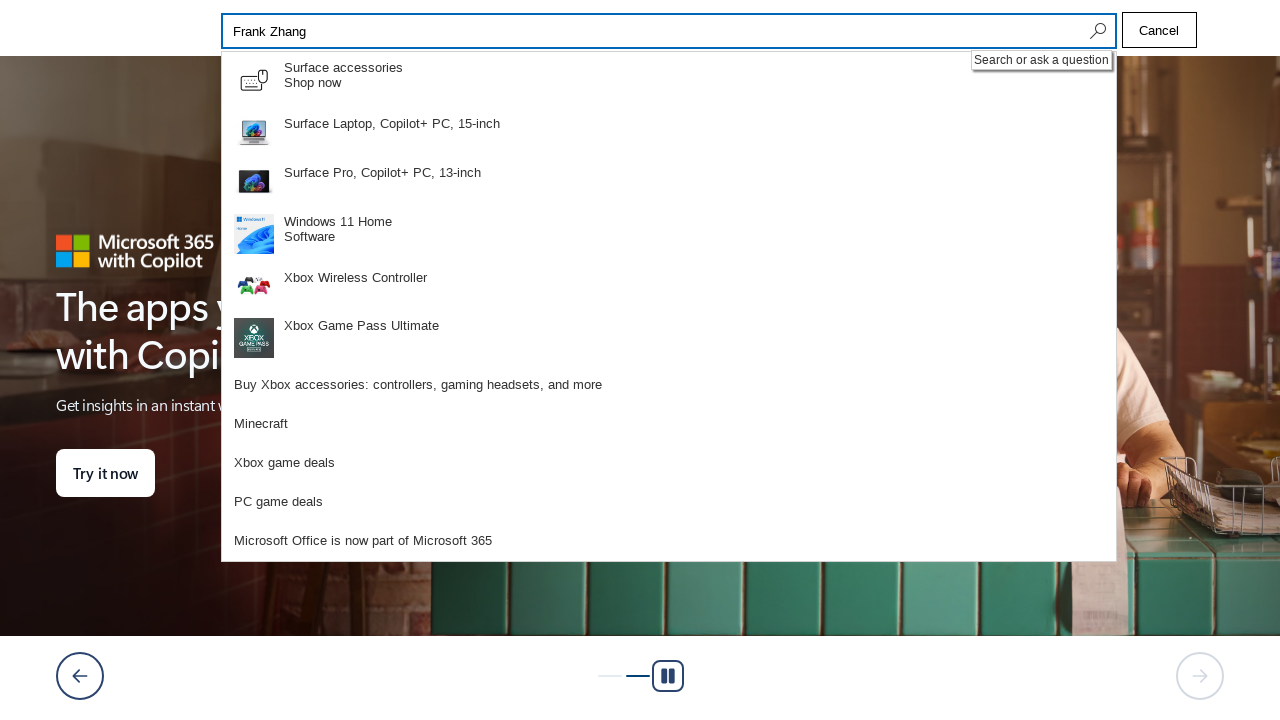

Clicked search icon to execute search for Frank Zhang at (1096, 31) on #search
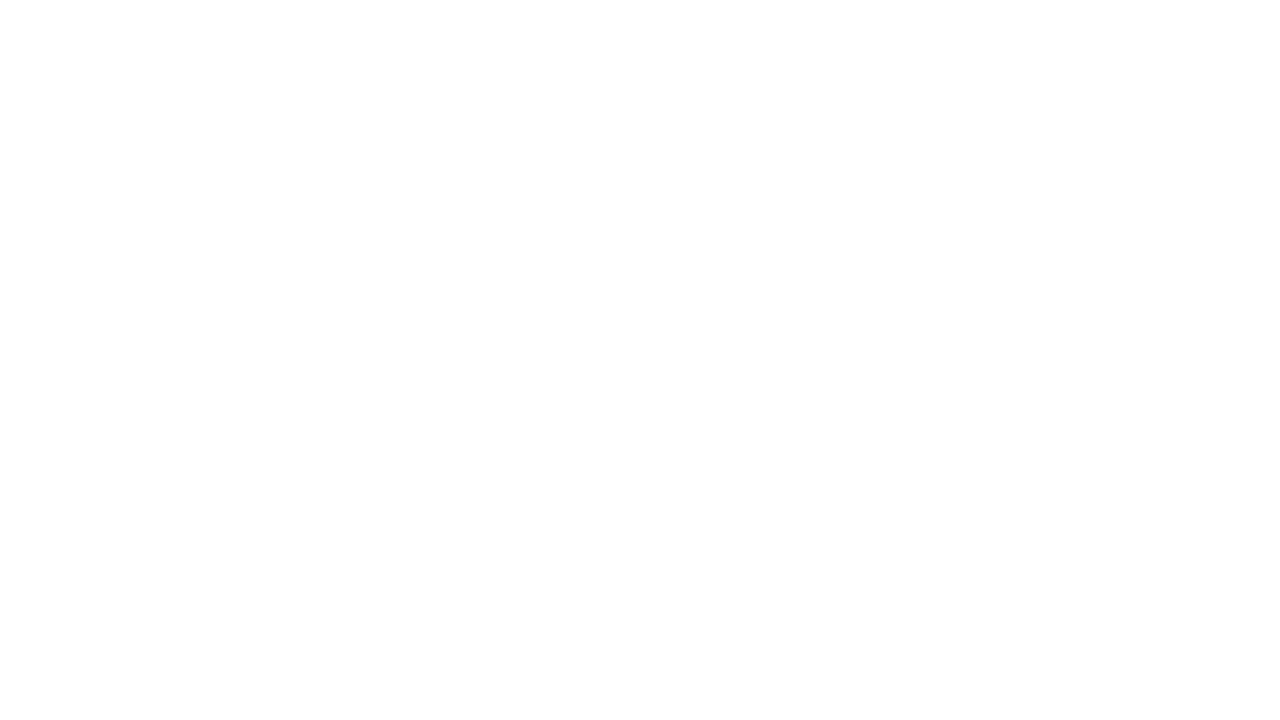

Waited for search results to load (networkidle)
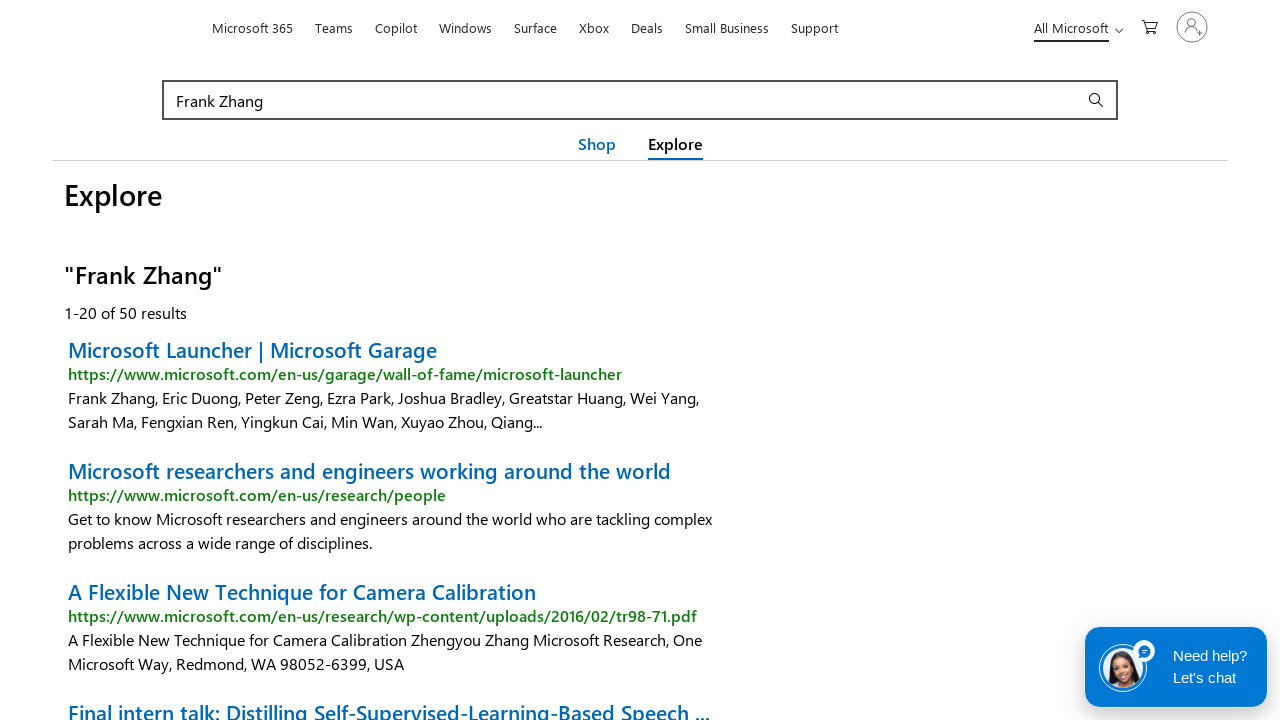

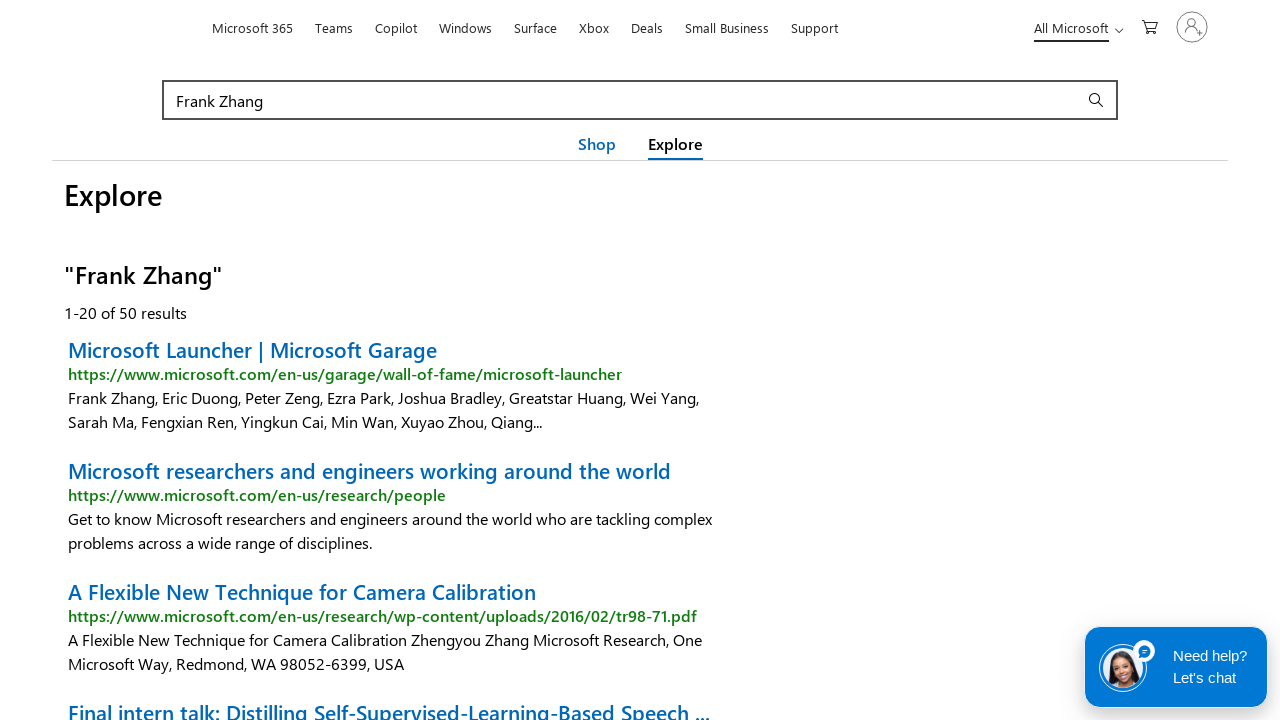